Demonstrates XPath sibling and parent traversal techniques by locating buttons in the header using following-sibling and parent axis navigation

Starting URL: https://rahulshettyacademy.com/AutomationPractice/

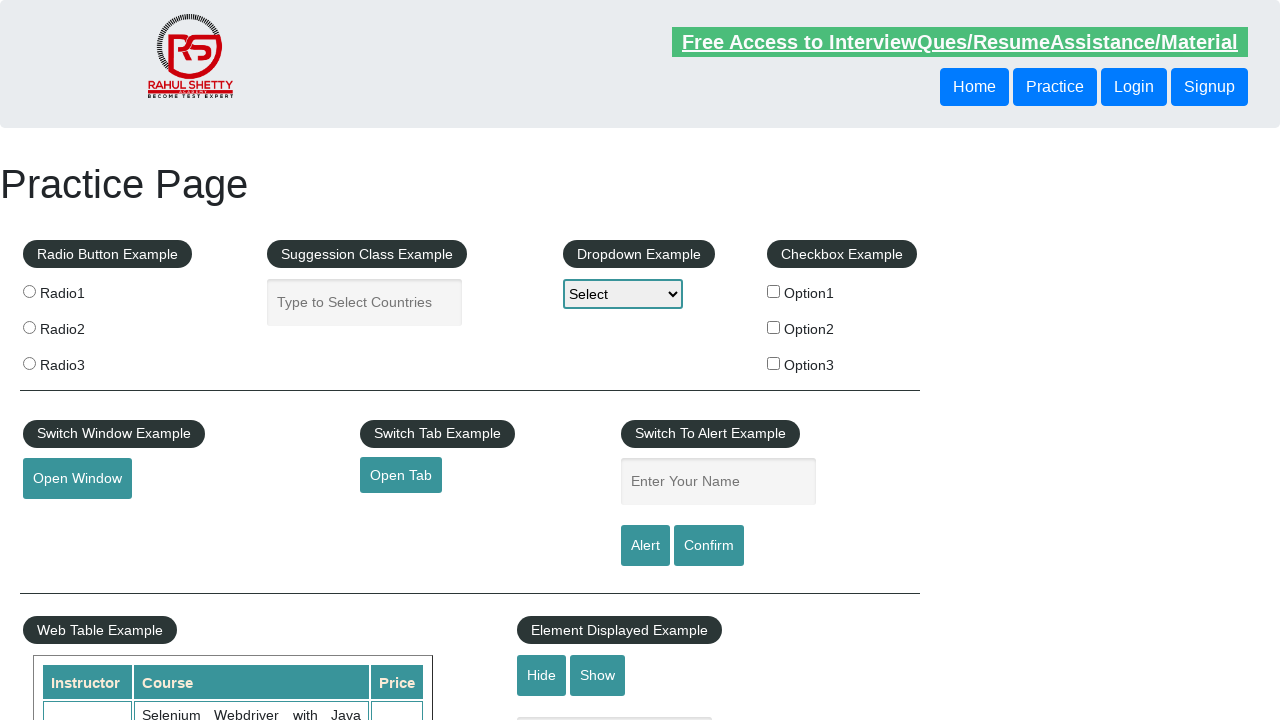

Waited for header buttons to be present
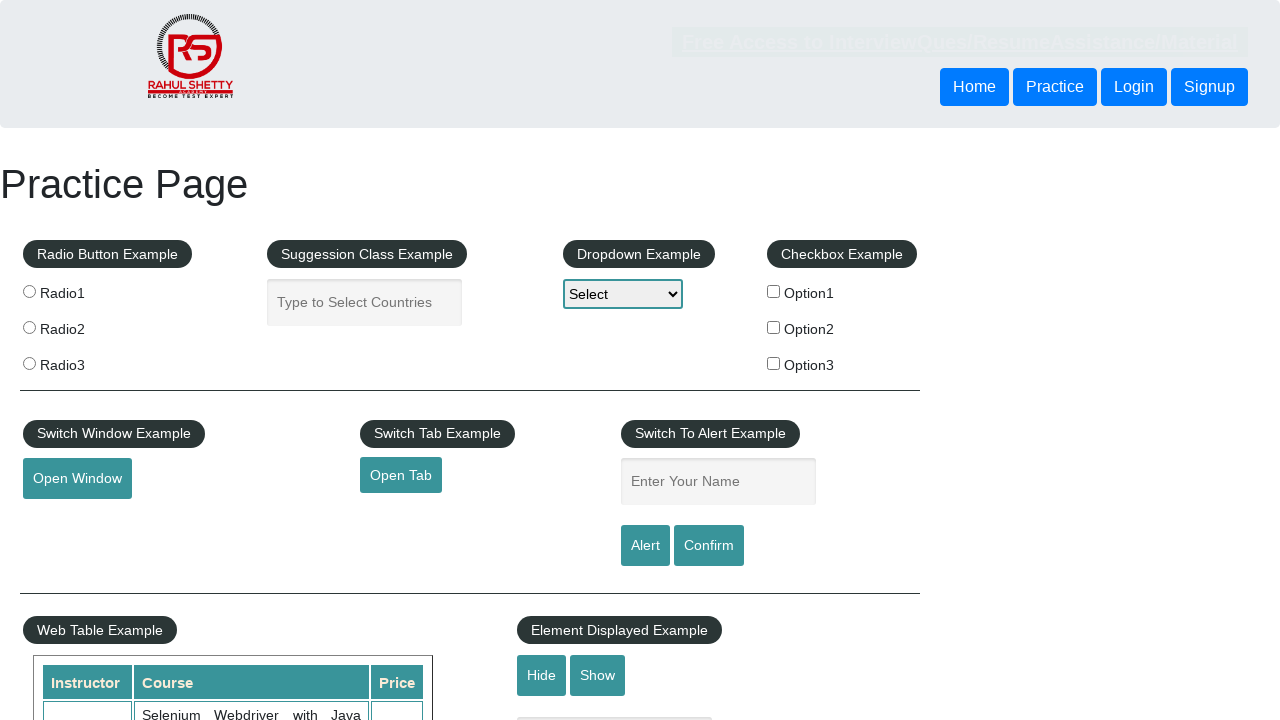

Located button using following-sibling XPath traversal
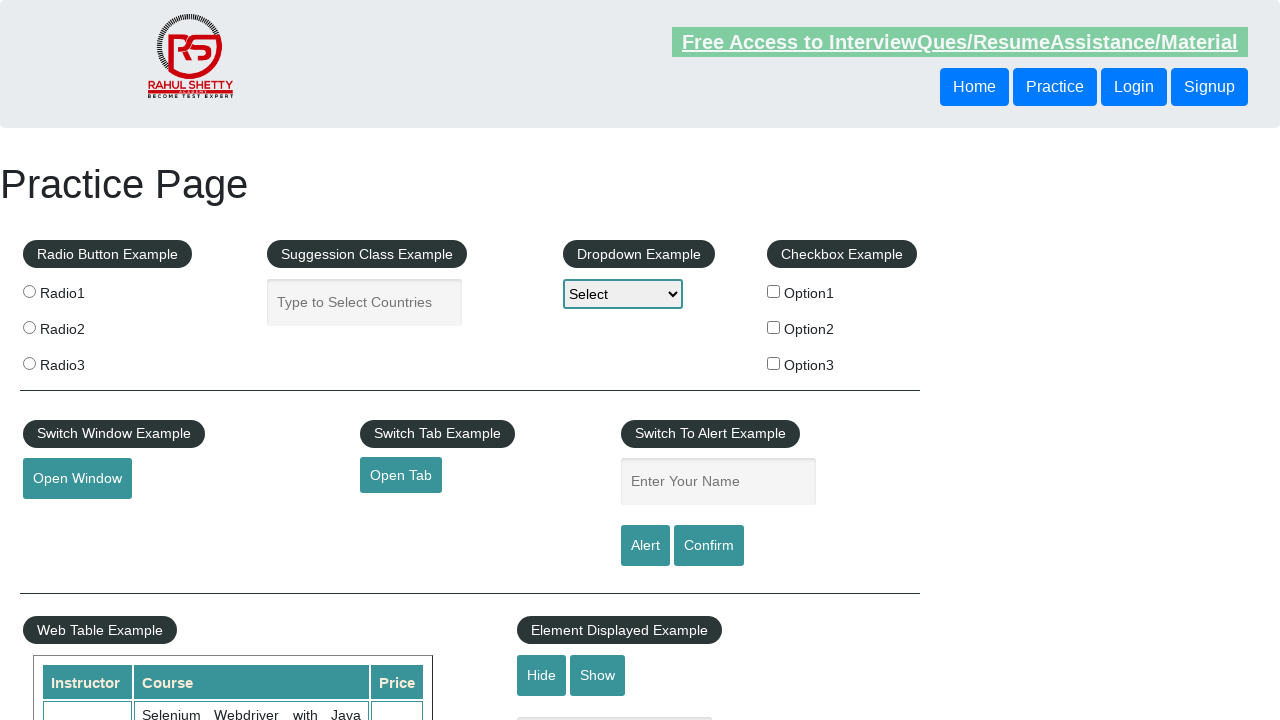

Verified sibling button is visible
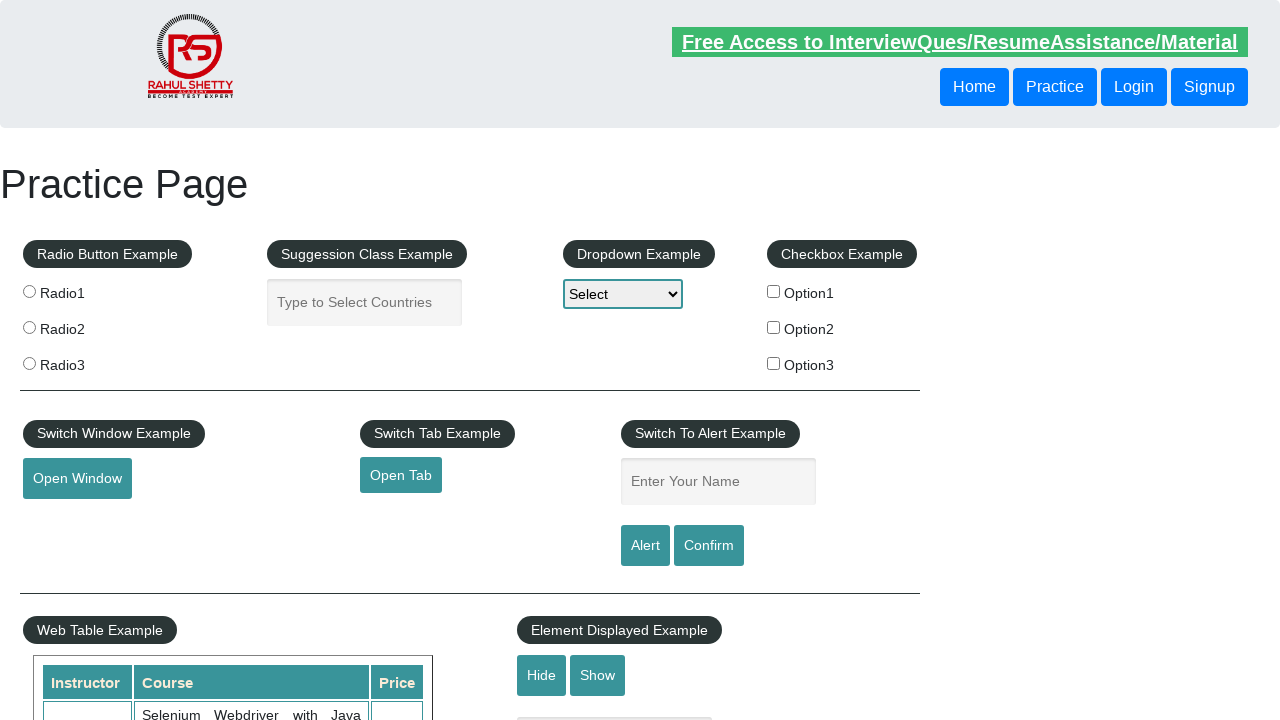

Located button using parent traversal XPath
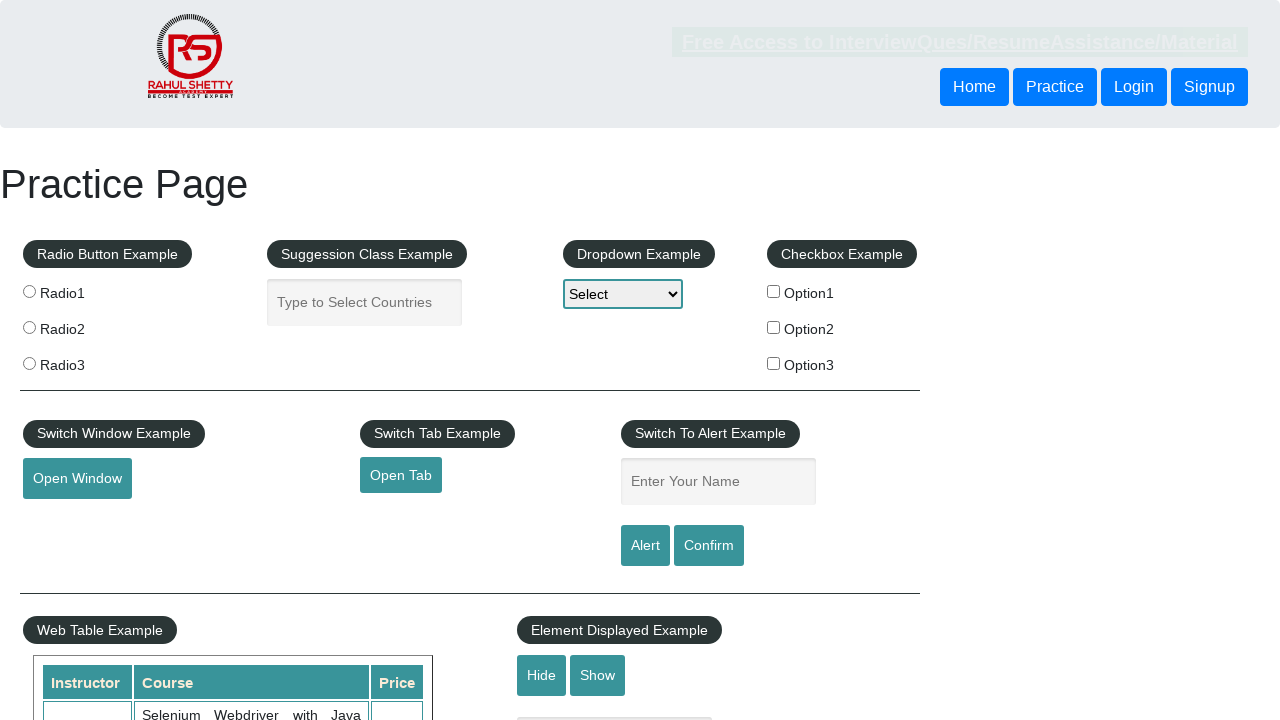

Verified parent traversal button is visible
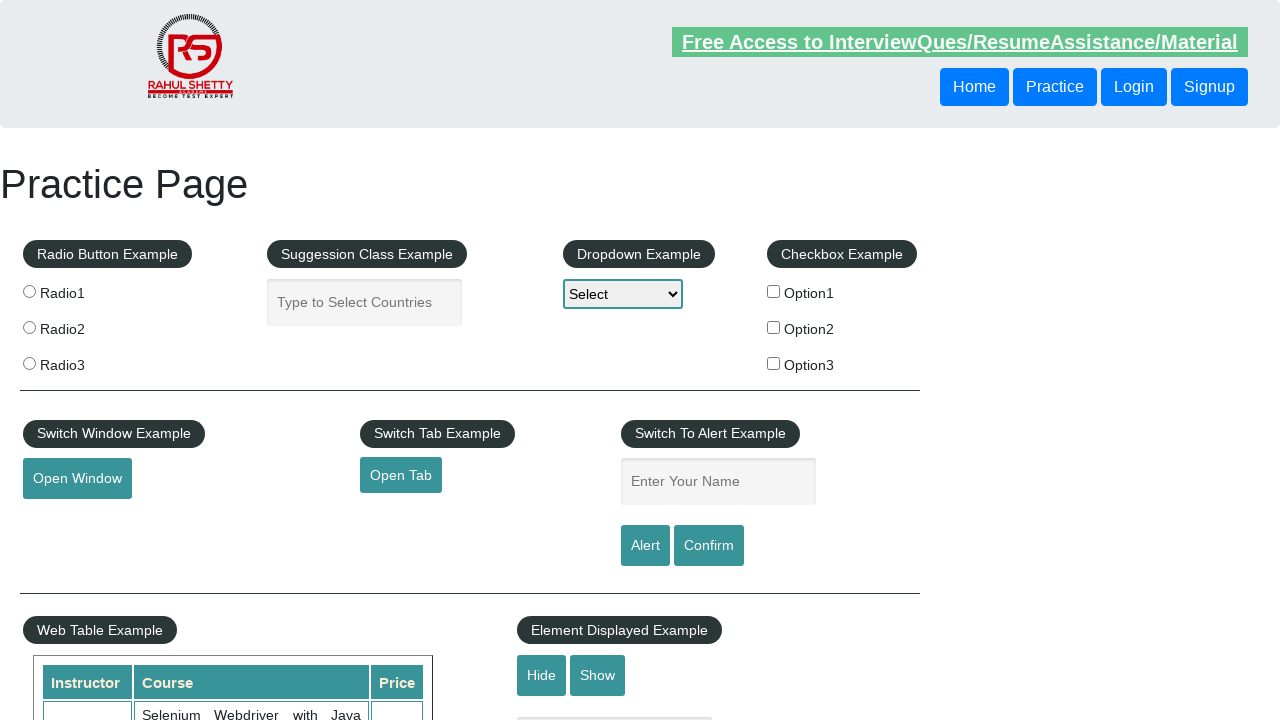

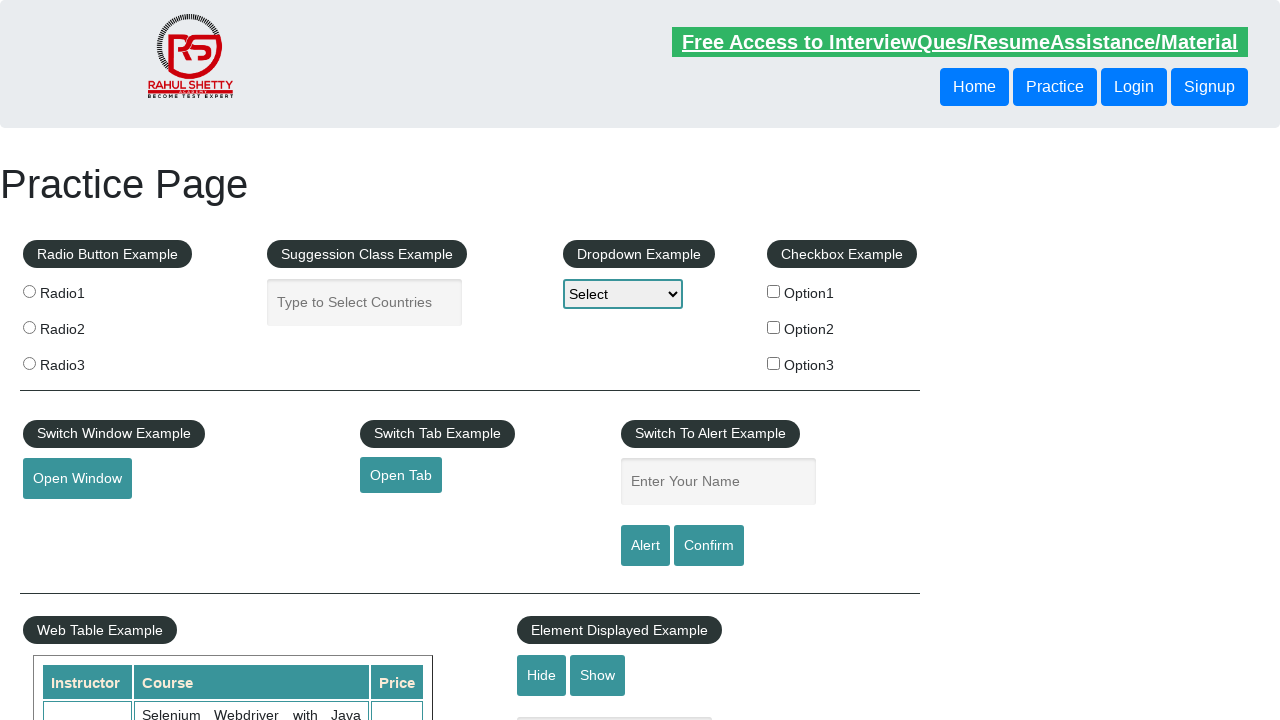